Tests YouTube search functionality by entering a search query and pressing Enter to search

Starting URL: https://www.youtube.com/

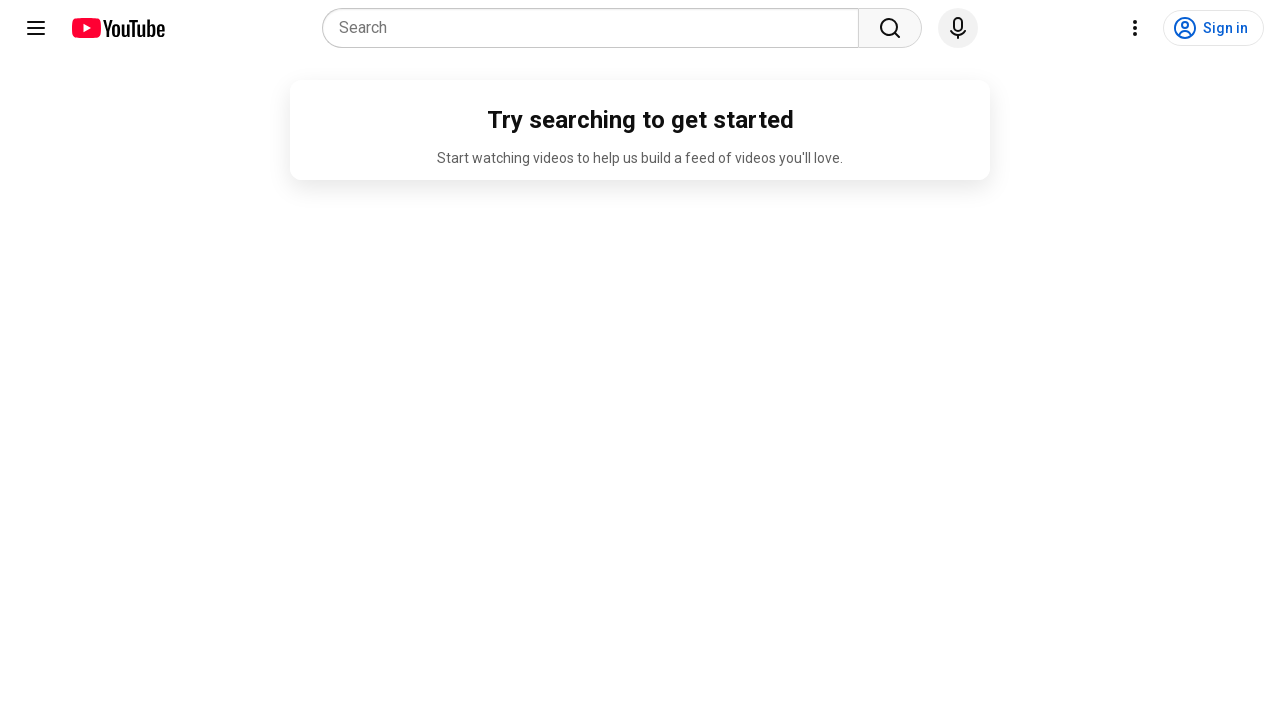

Filled YouTube search box with 'Ch. Shivaji Maharaj' on input[name='search_query']
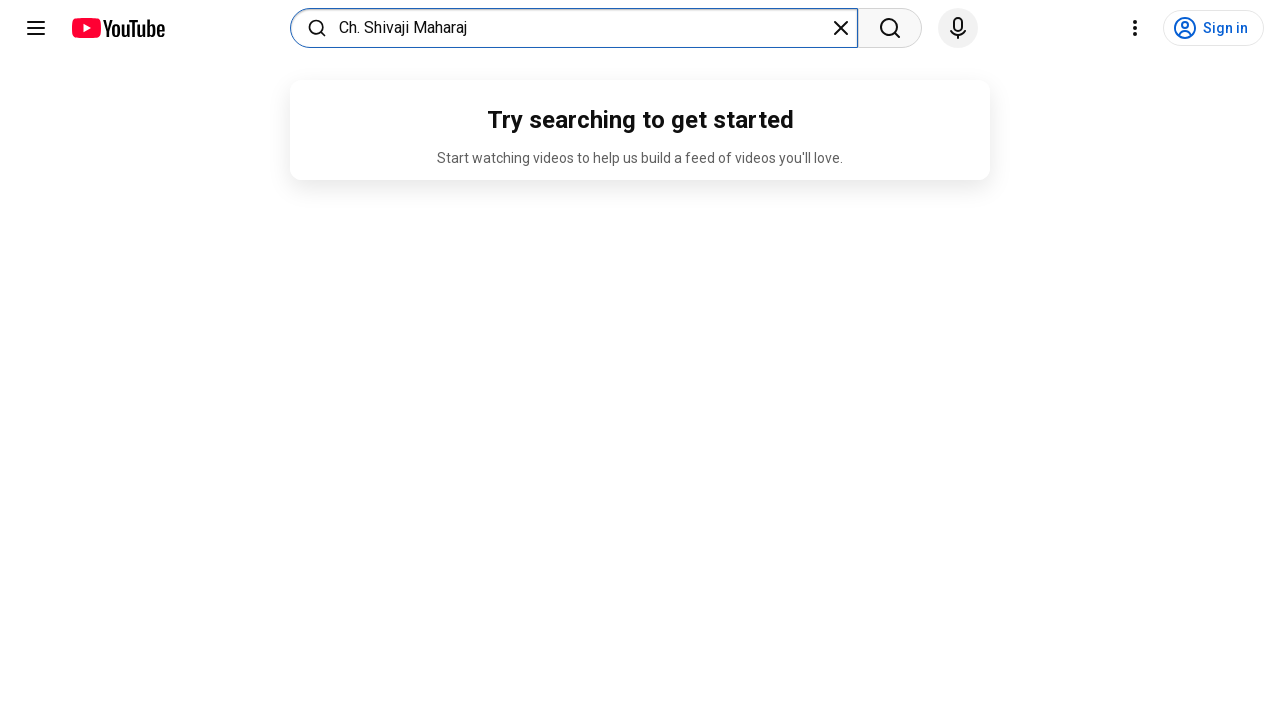

Pressed Enter to submit search query on input[name='search_query']
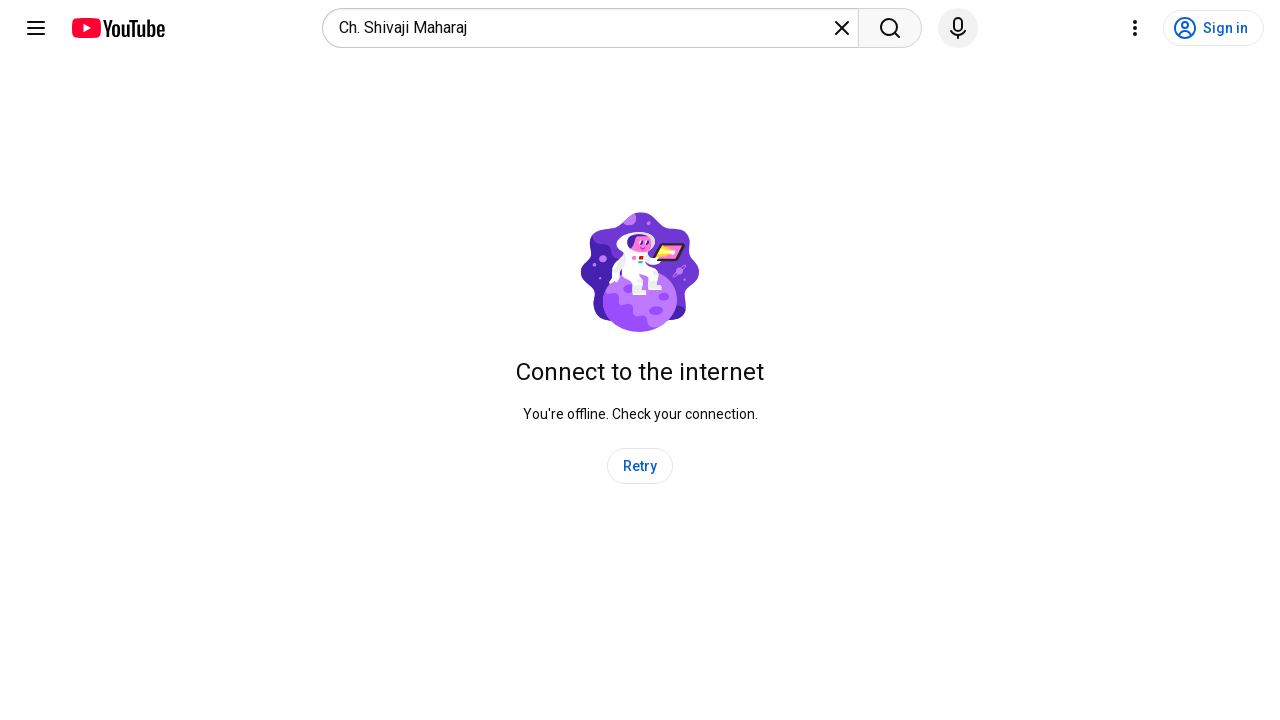

YouTube search results loaded successfully
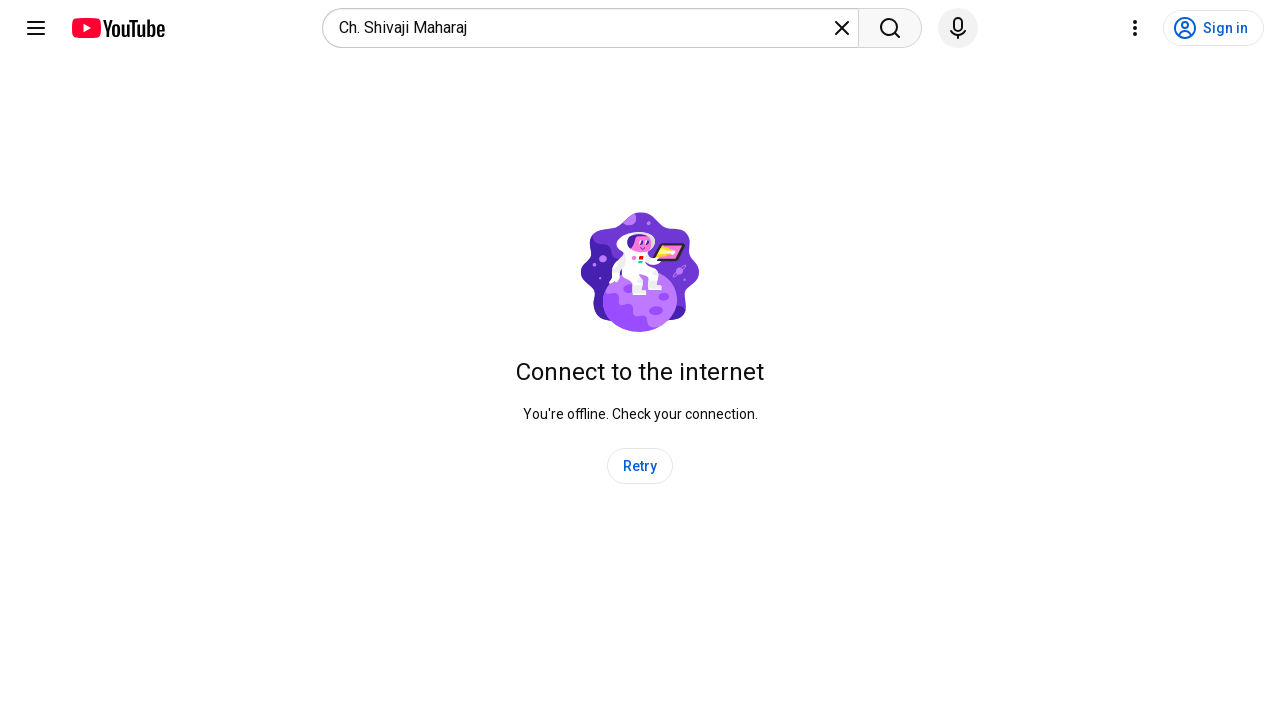

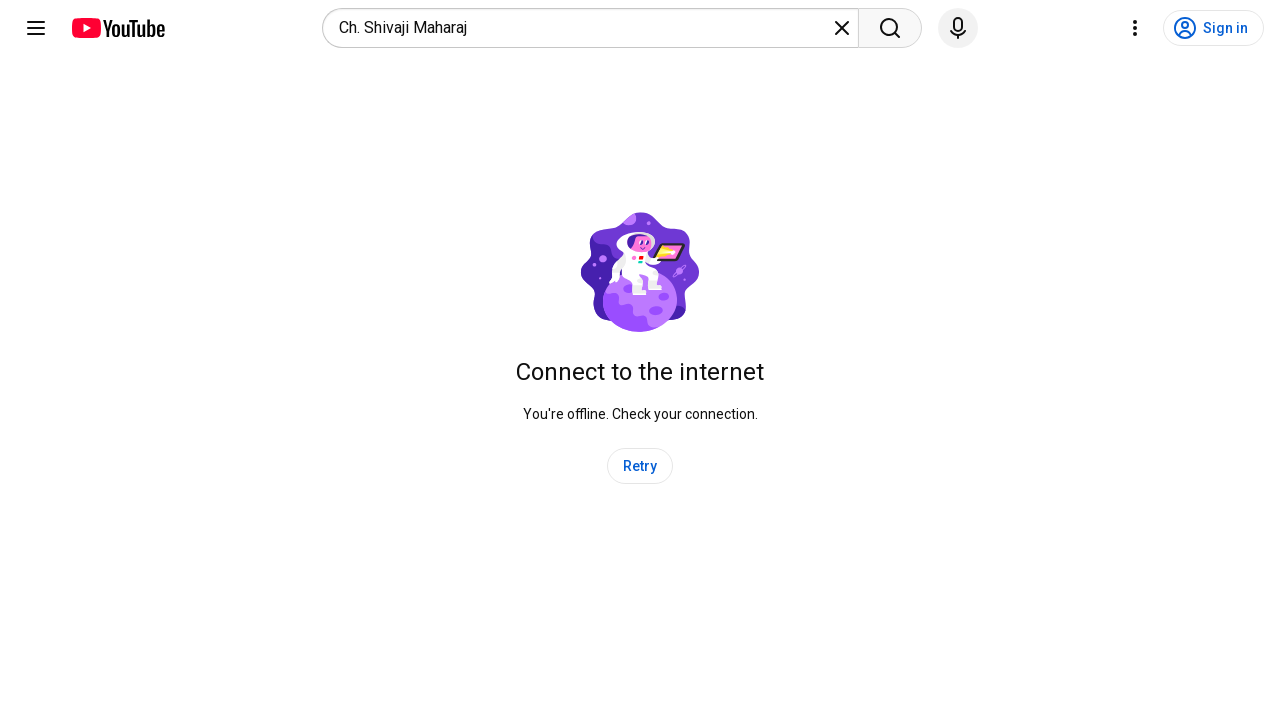